Tests keyboard actions by filling form fields and using copy-paste keyboard shortcuts

Starting URL: https://demoqa.com/text-box

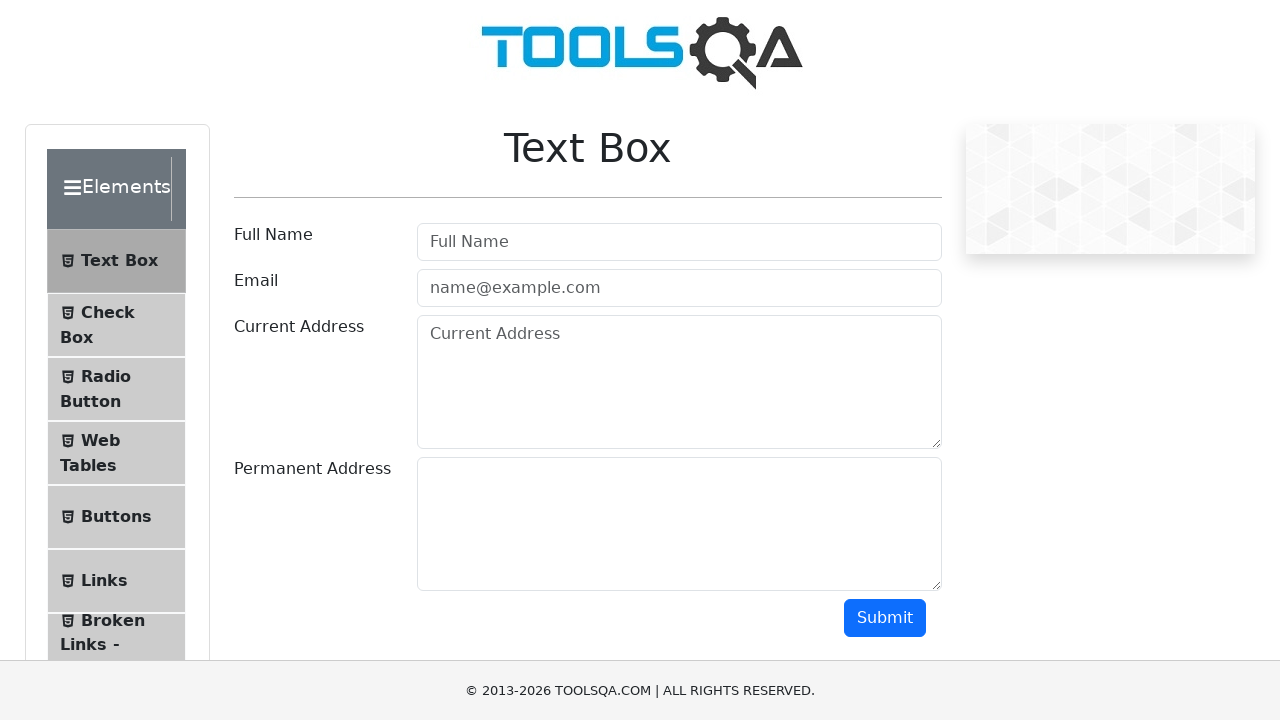

Filled full name field with 'John Smith' on input#userName
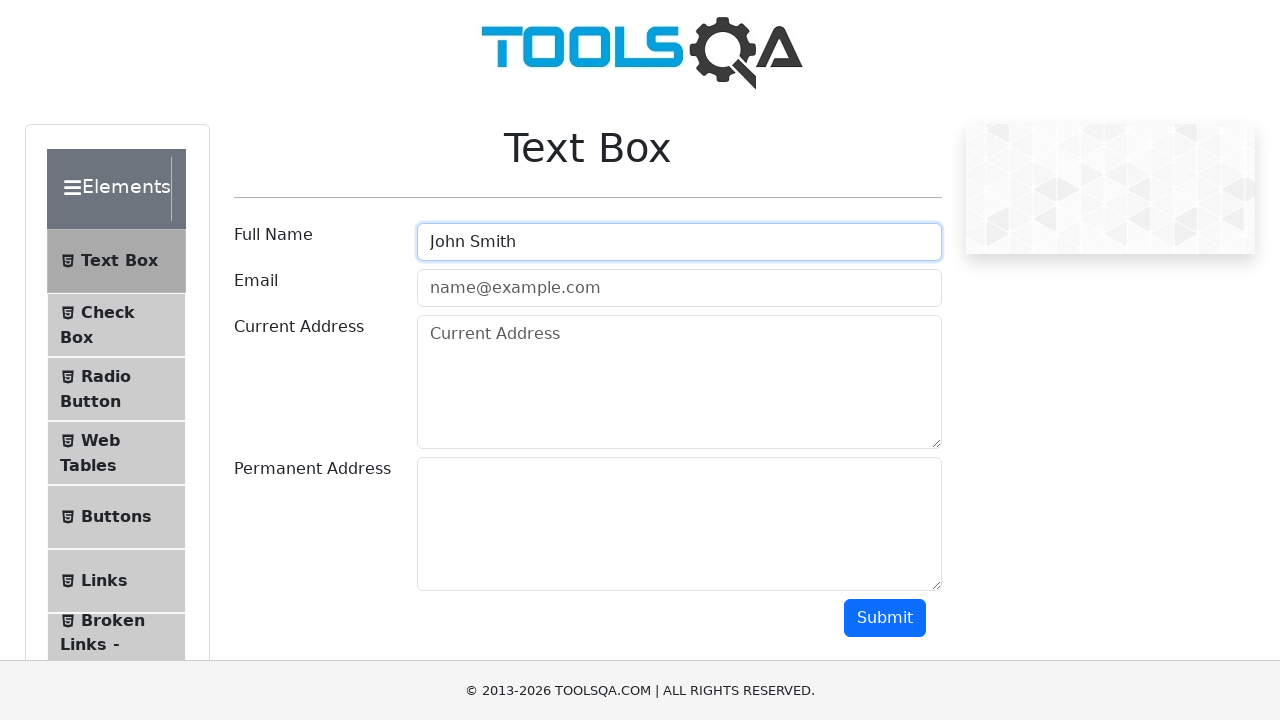

Filled email field with 'johnsmith@example.com' on input#userEmail
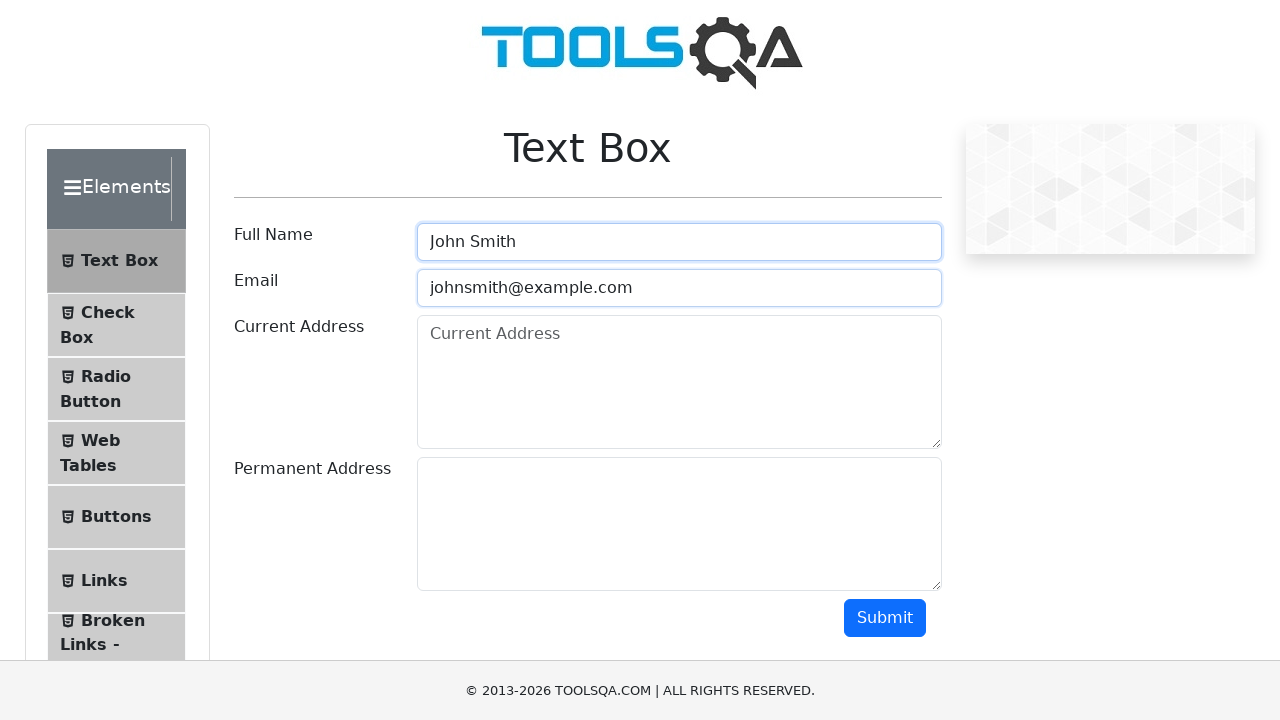

Filled current address field with '123 Main Street, New York' on textarea#currentAddress
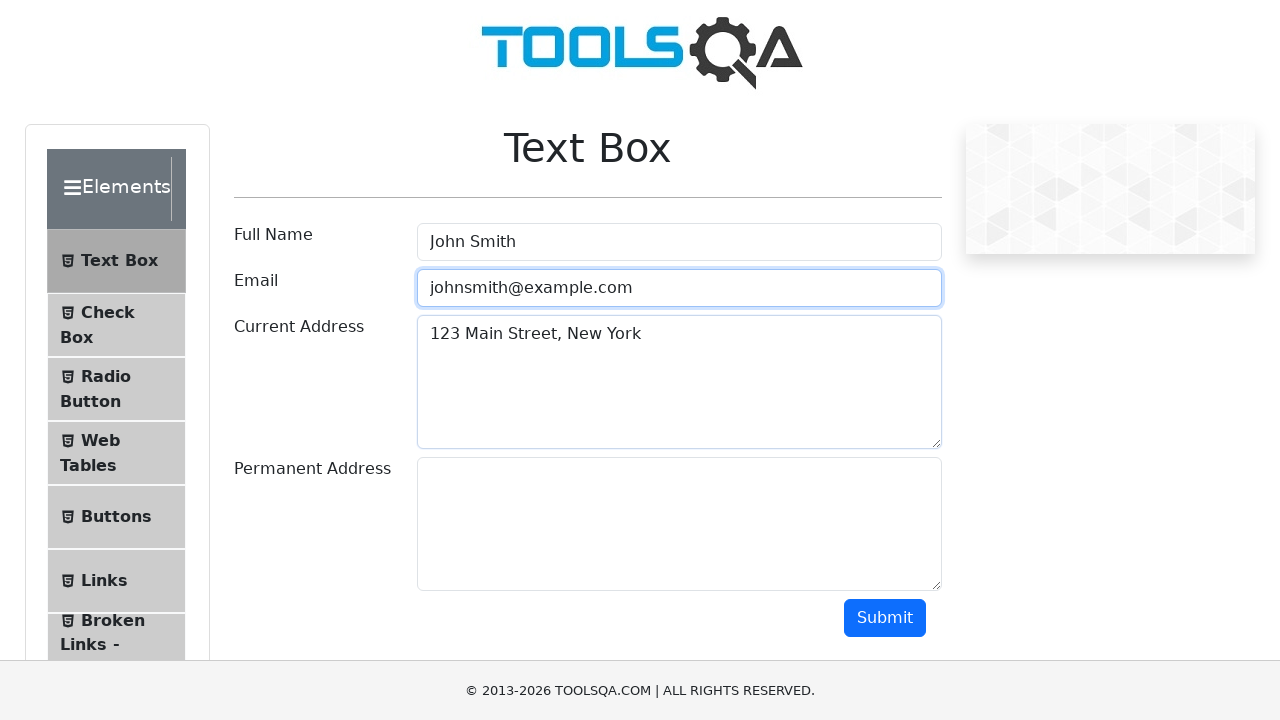

Clicked on current address field to focus it at (679, 382) on textarea#currentAddress
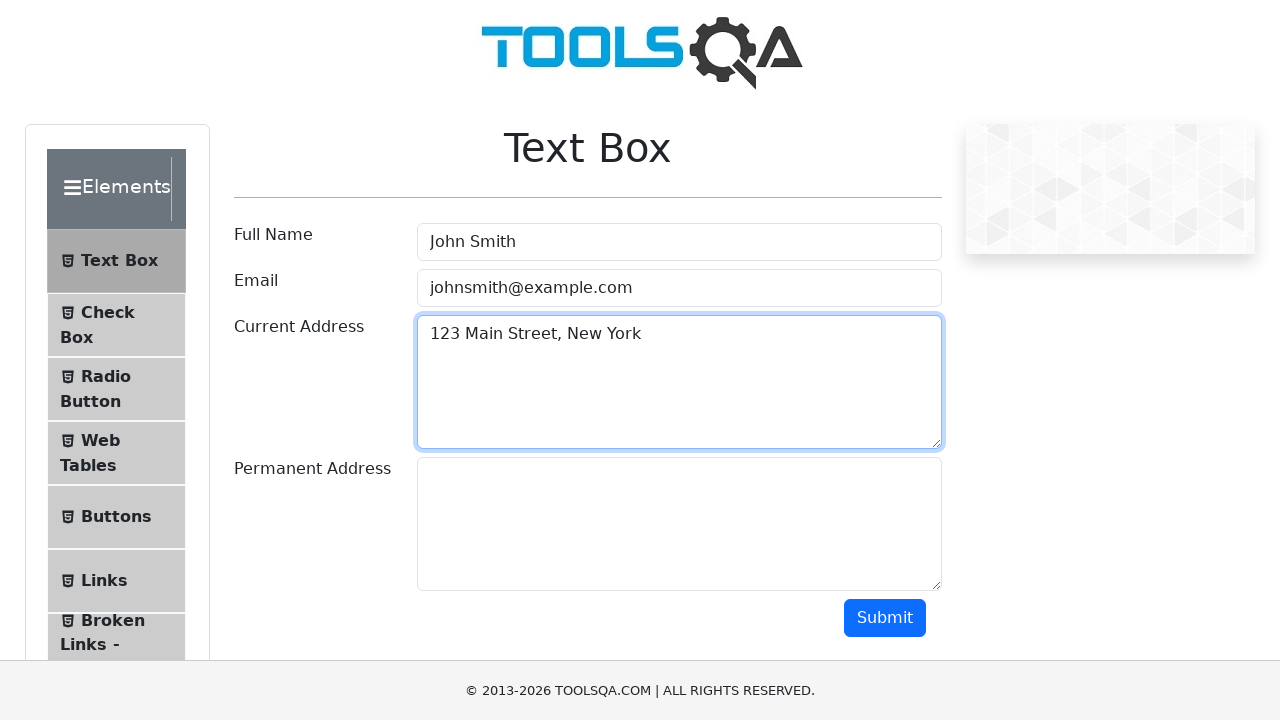

Selected all text in current address using Ctrl+A
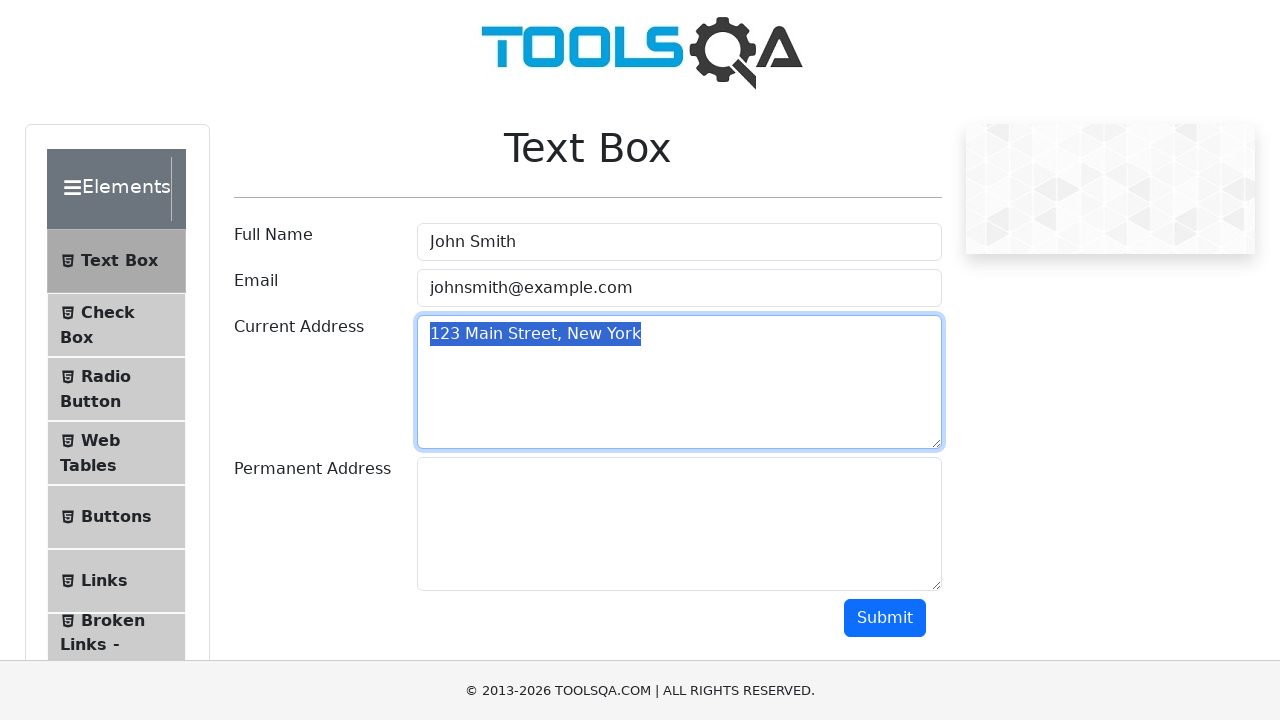

Copied current address text using Ctrl+C
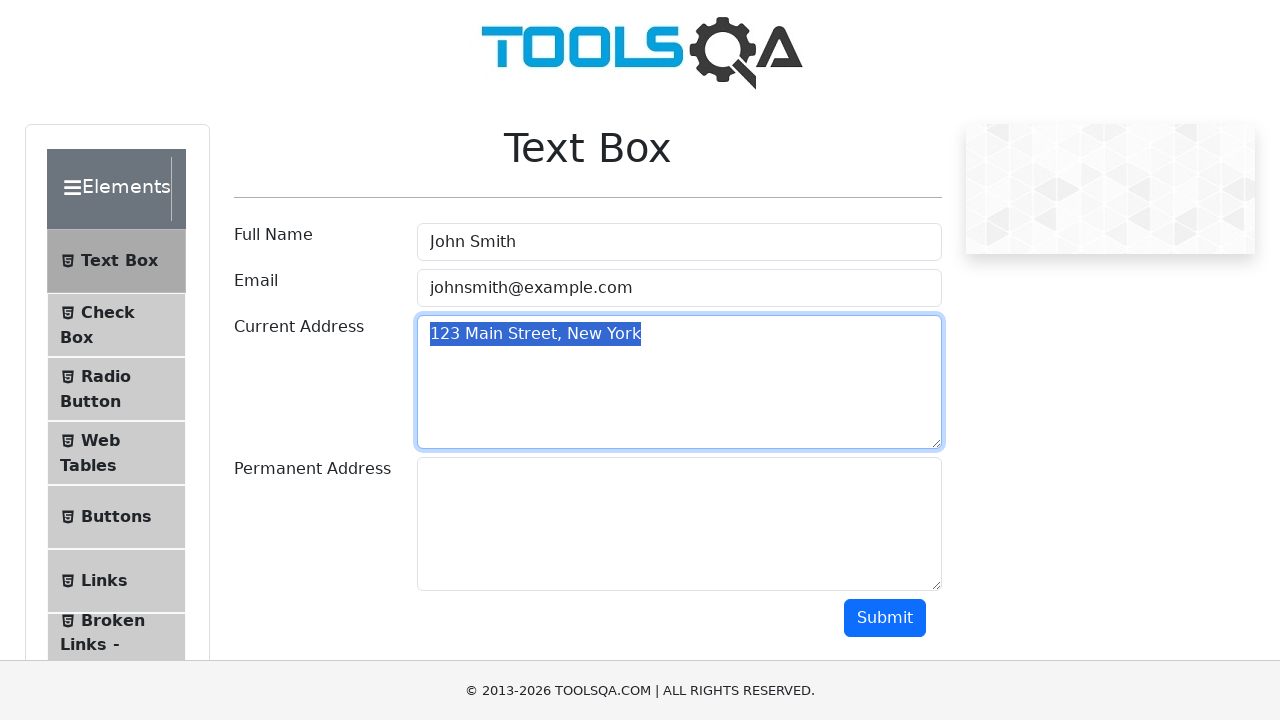

Moved focus to permanent address field using Tab
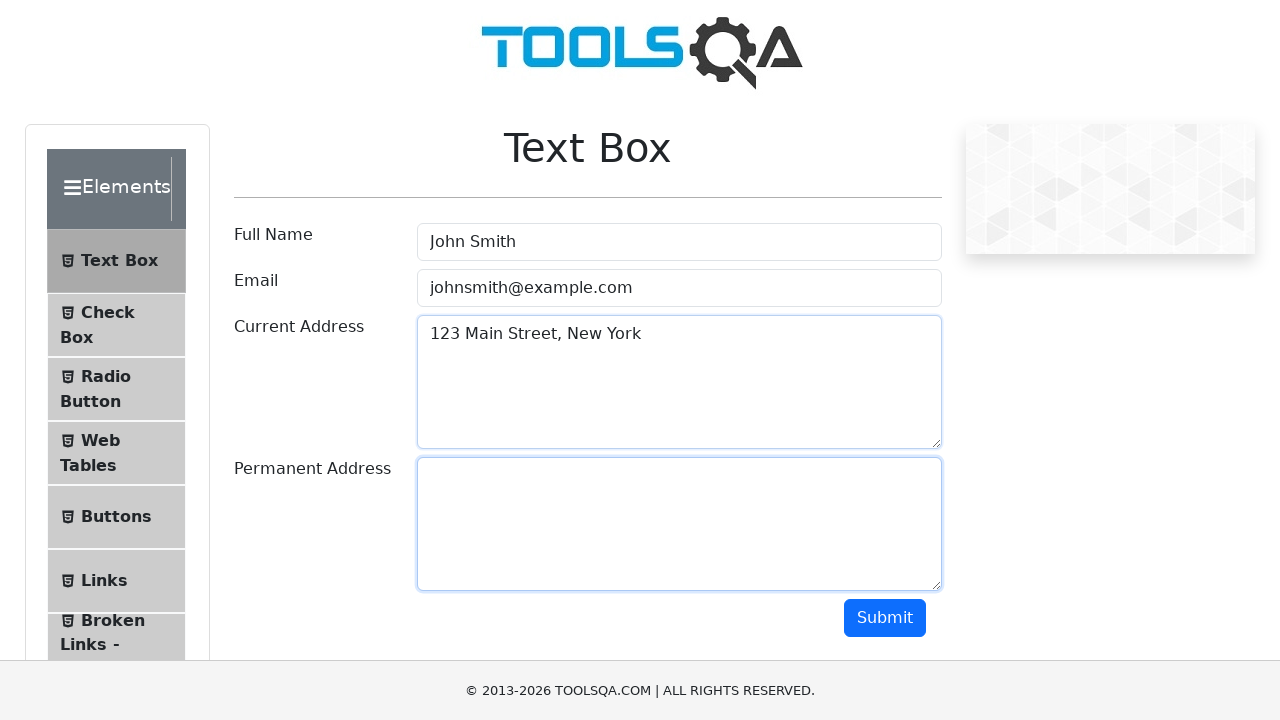

Pasted copied address to permanent address field using Ctrl+V
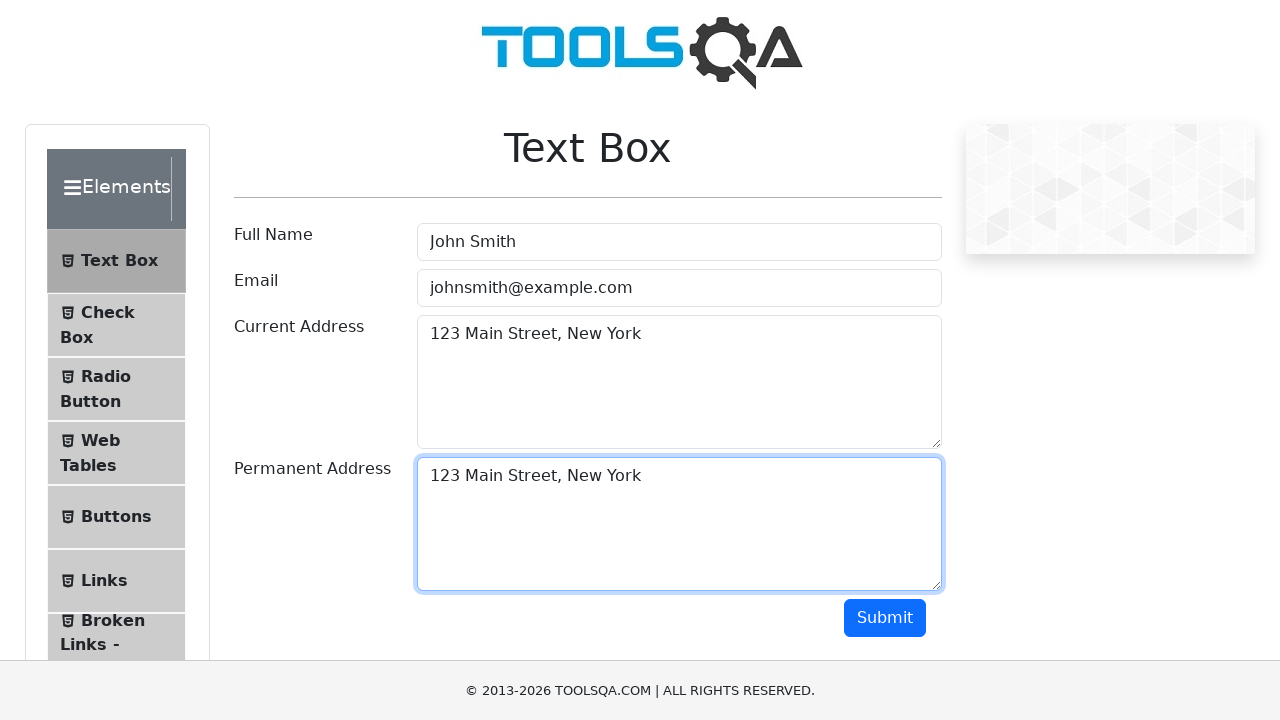

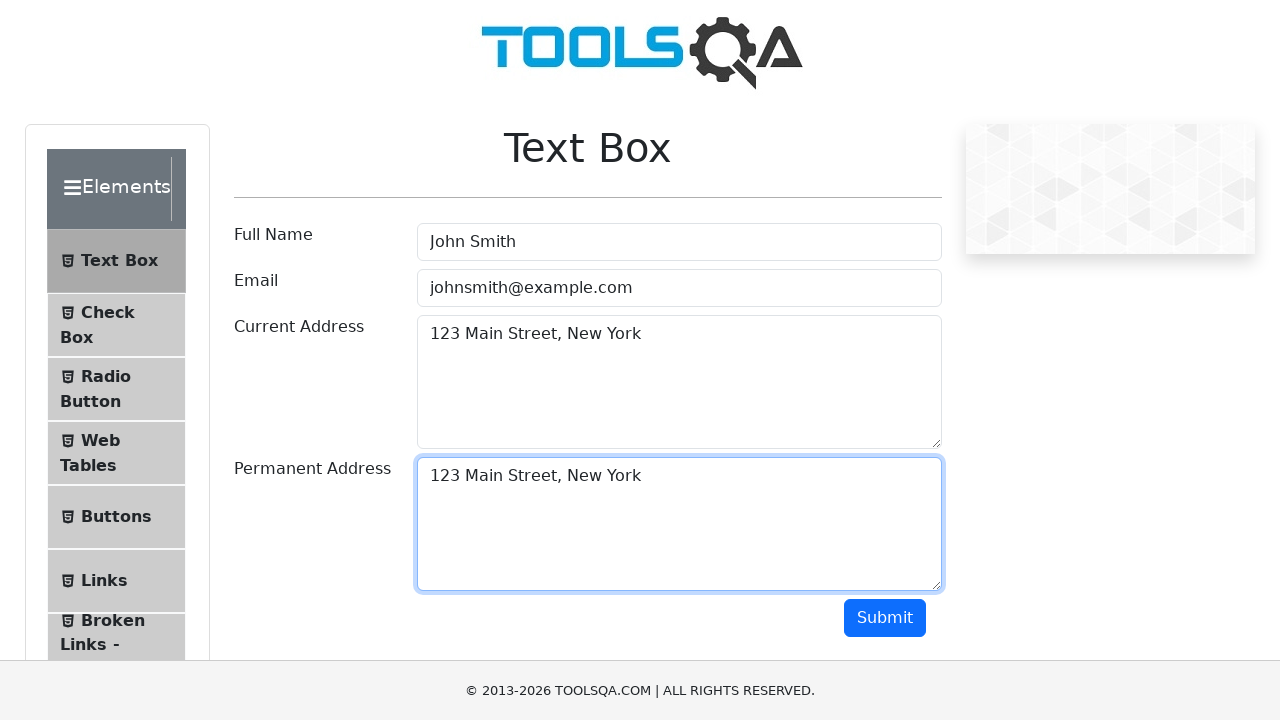